Tests sorting the email column alphabetically by clicking the column header and verifying the emails are properly sorted

Starting URL: http://the-internet.herokuapp.com/tables

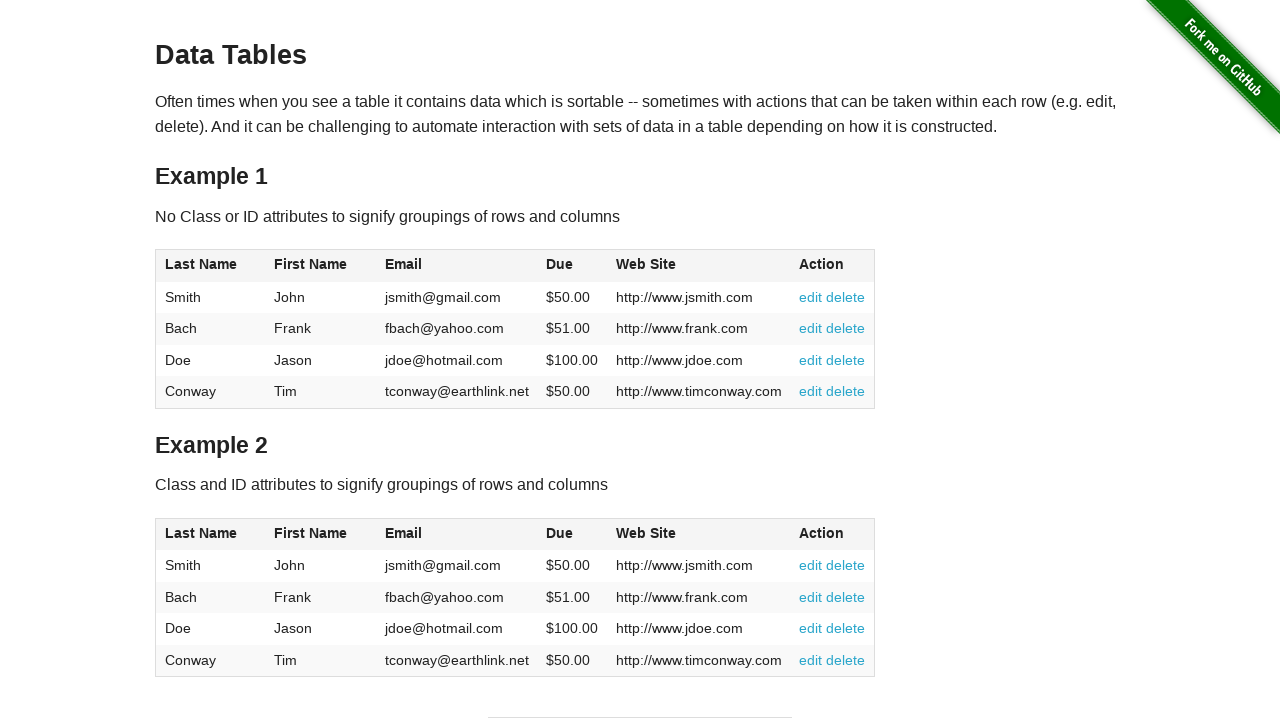

Clicked Email column header to sort at (457, 266) on #table1 thead th:nth-of-type(3)
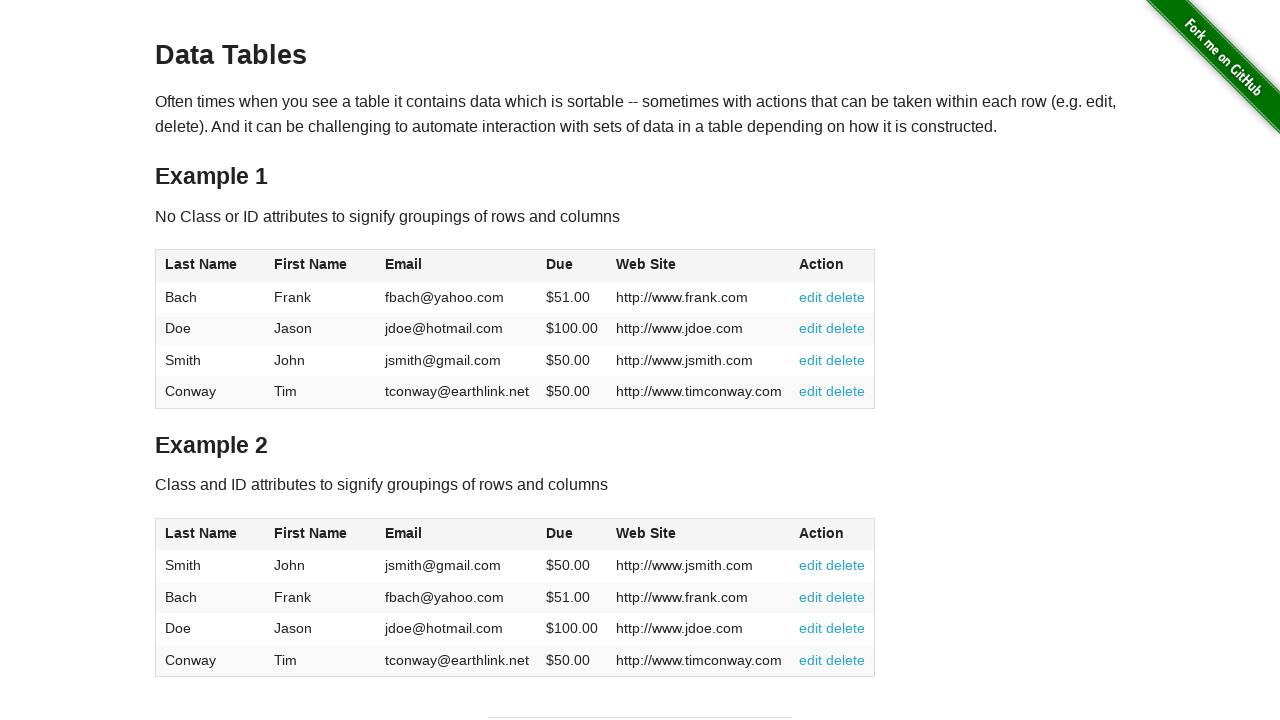

Retrieved all email elements from table
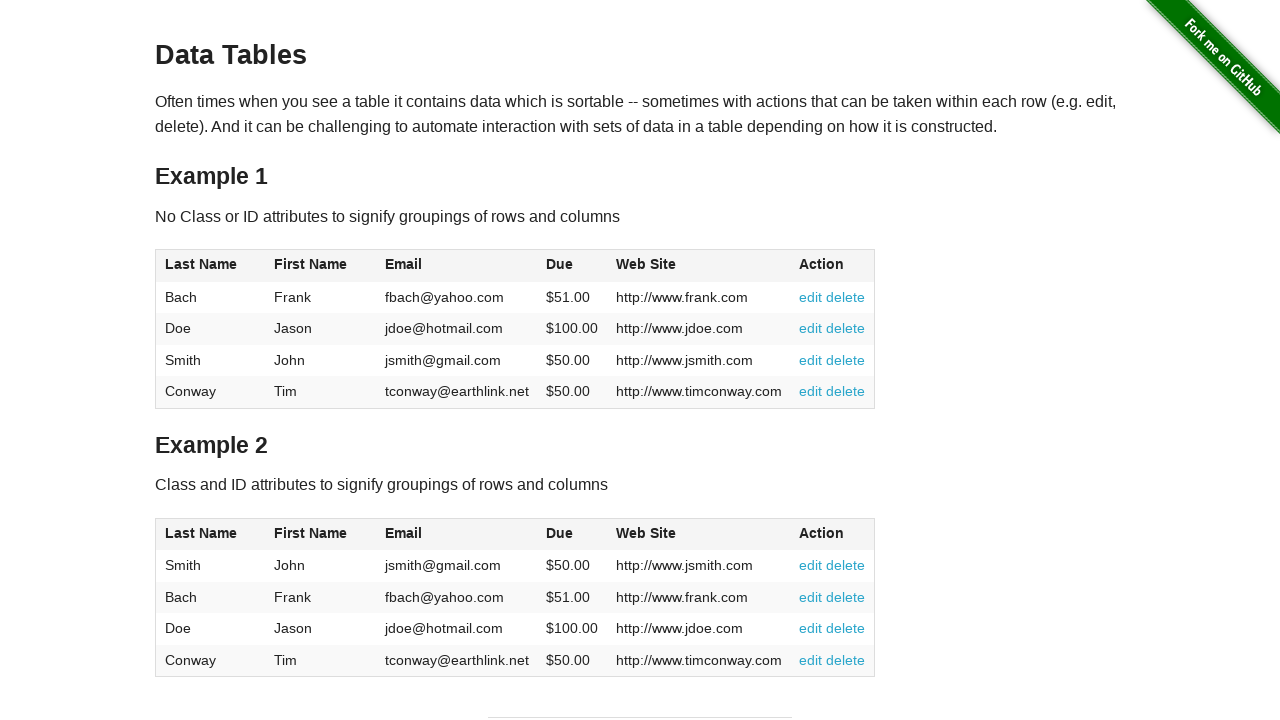

Verified email at position 0 ('fbach@yahoo.com') comes before position 1 ('jdoe@hotmail.com') alphabetically
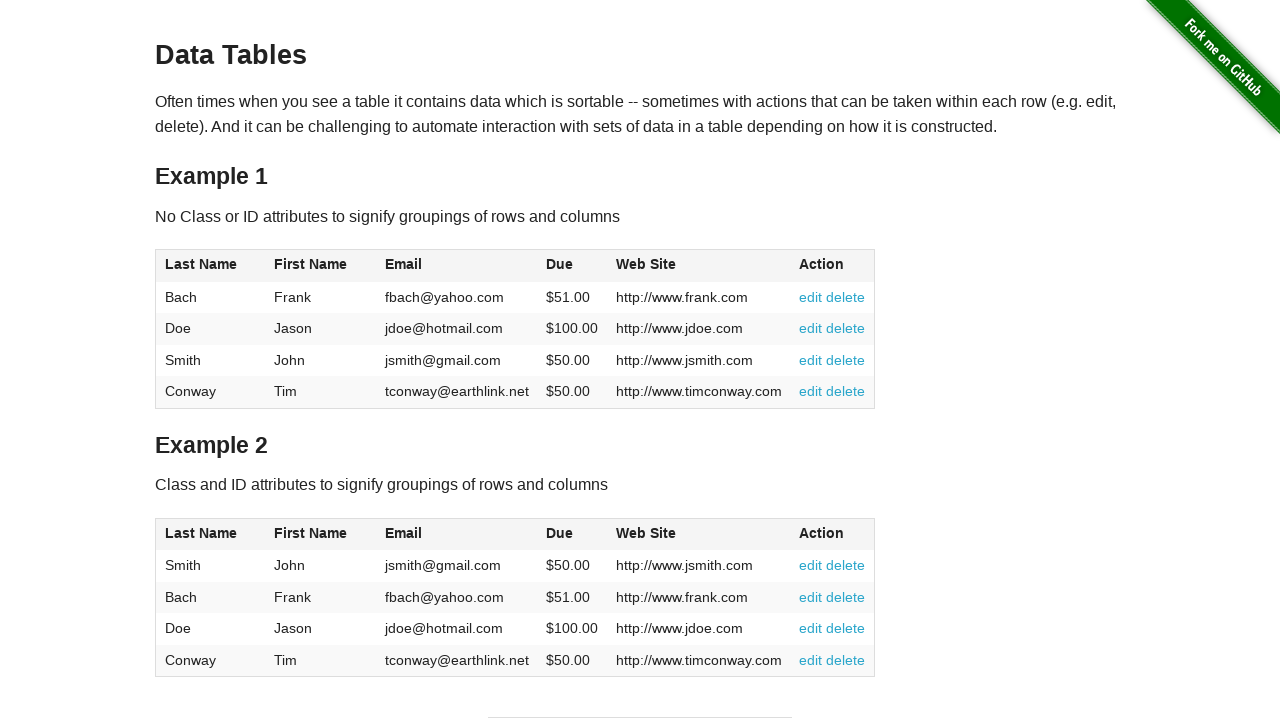

Verified email at position 1 ('jdoe@hotmail.com') comes before position 2 ('jsmith@gmail.com') alphabetically
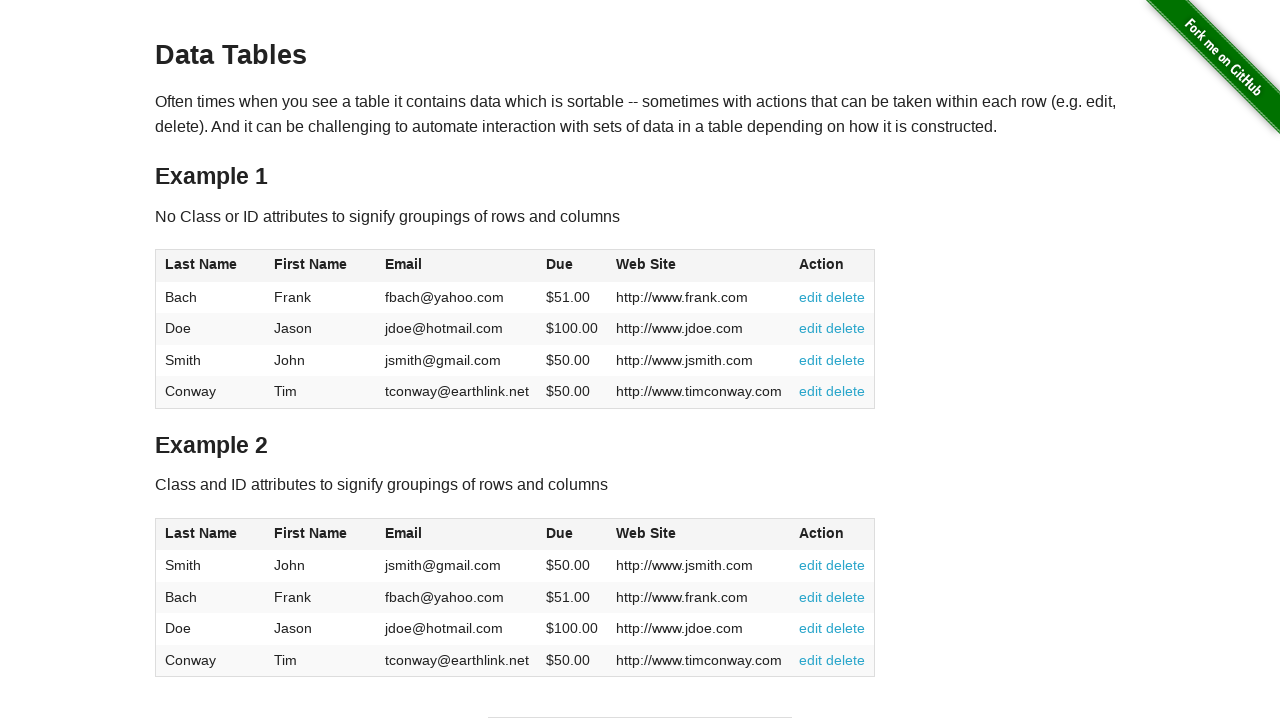

Verified email at position 2 ('jsmith@gmail.com') comes before position 3 ('tconway@earthlink.net') alphabetically
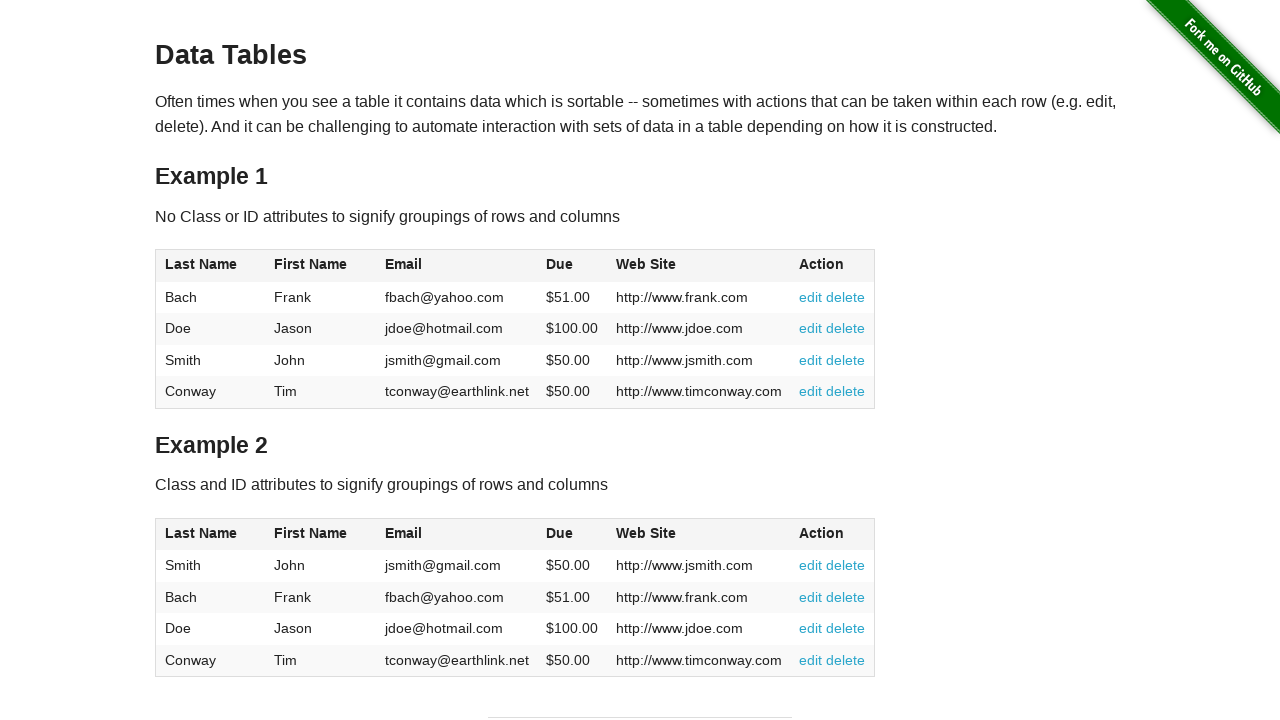

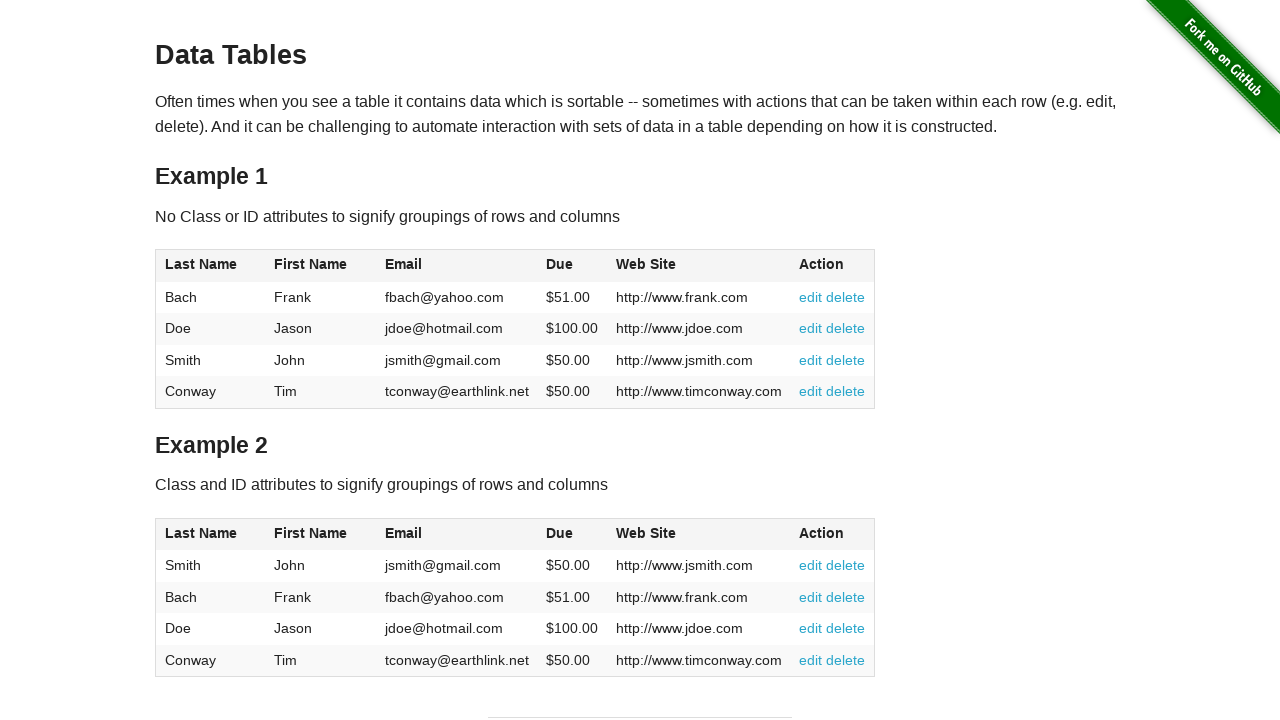